Tests that attempting to login with a locked out user account displays the appropriate lockout error message

Starting URL: https://www.saucedemo.com/

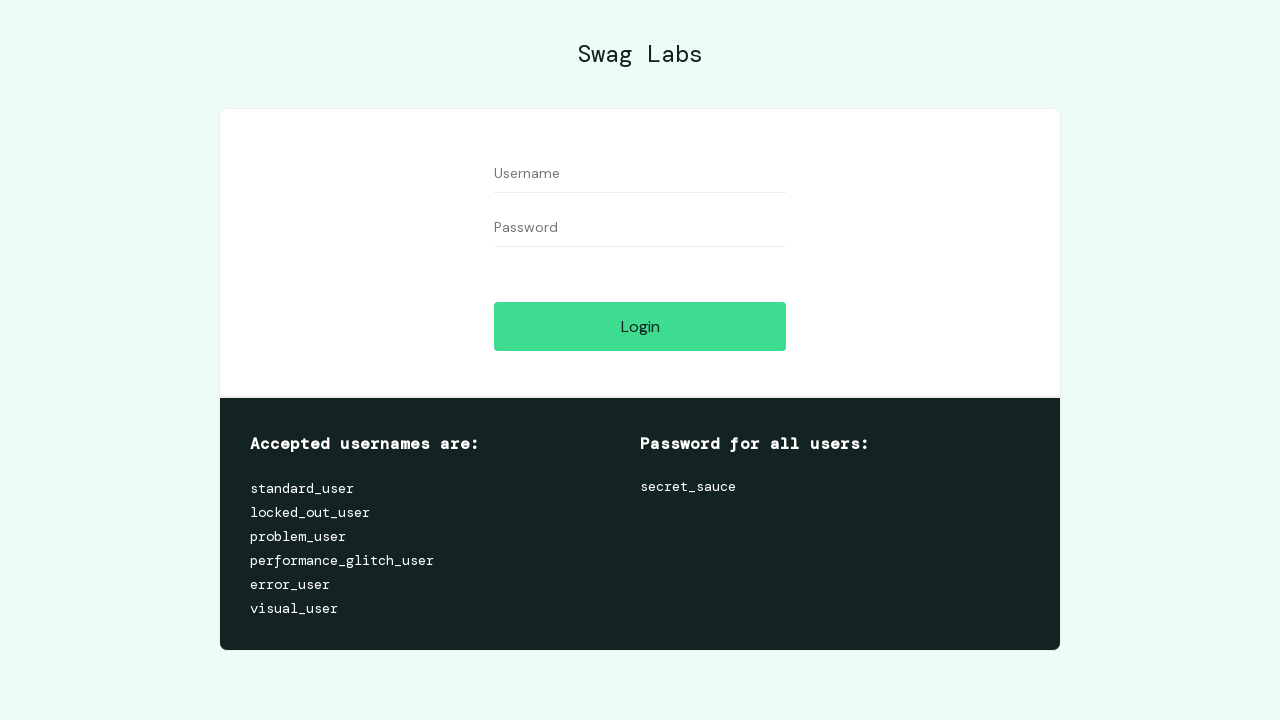

Filled username field with 'locked_out_user' on #user-name
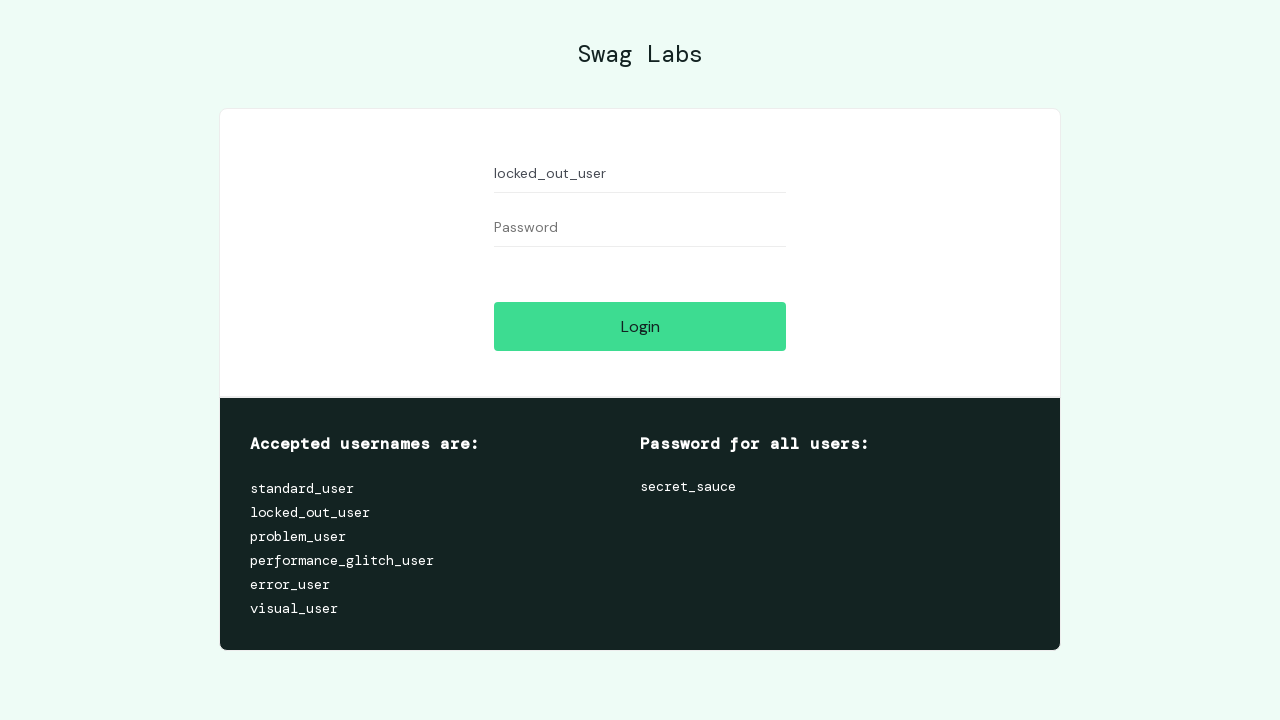

Filled password field with 'secret_sauce' on #password
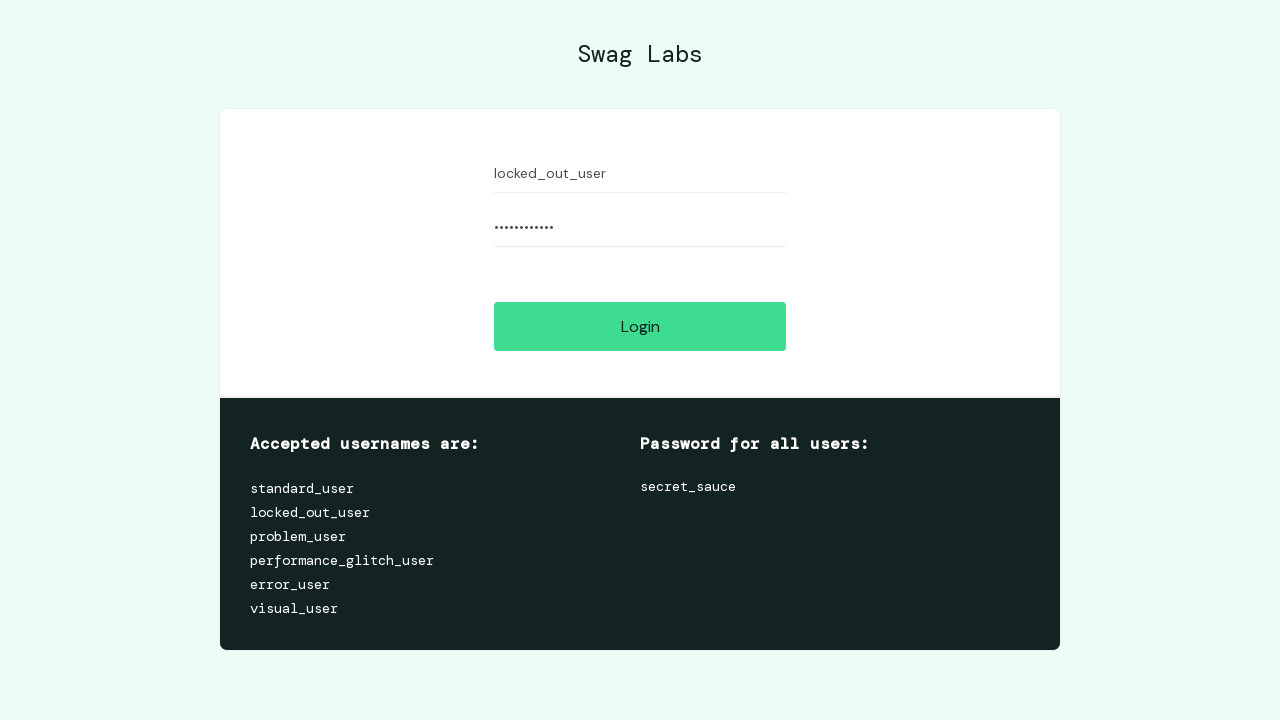

Clicked login button at (640, 326) on #login-button
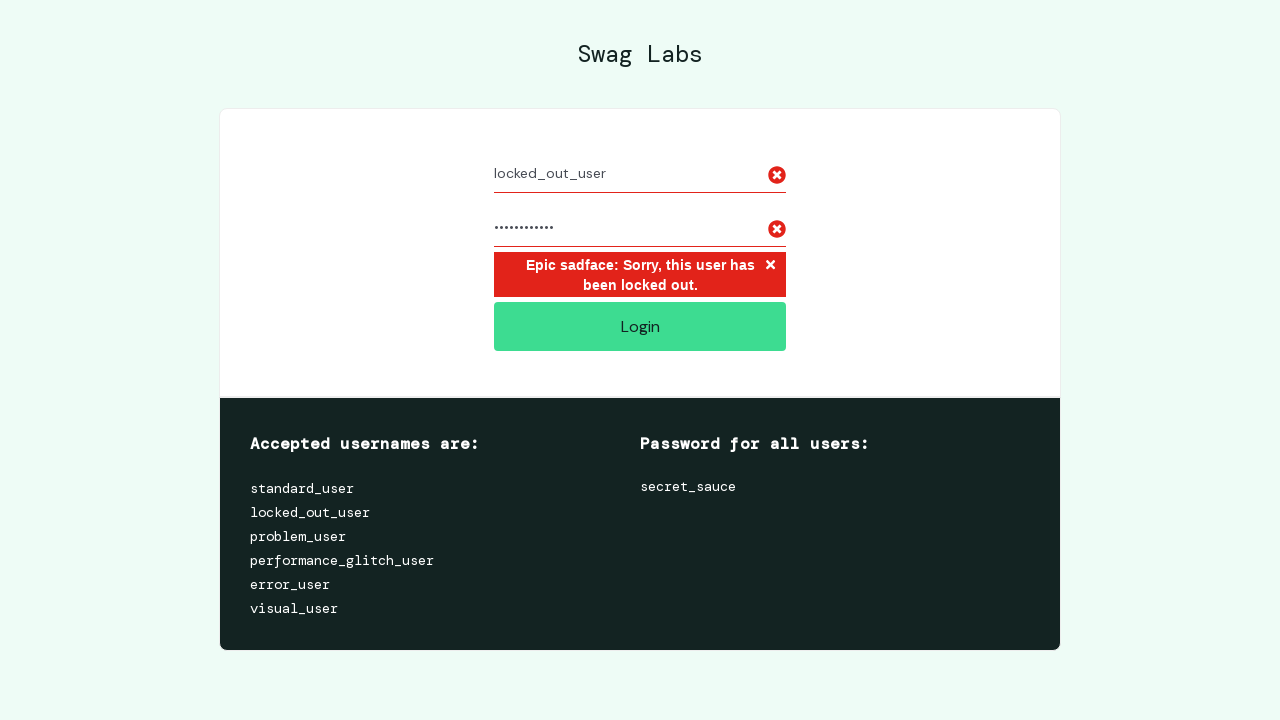

Verified lockout error message is displayed
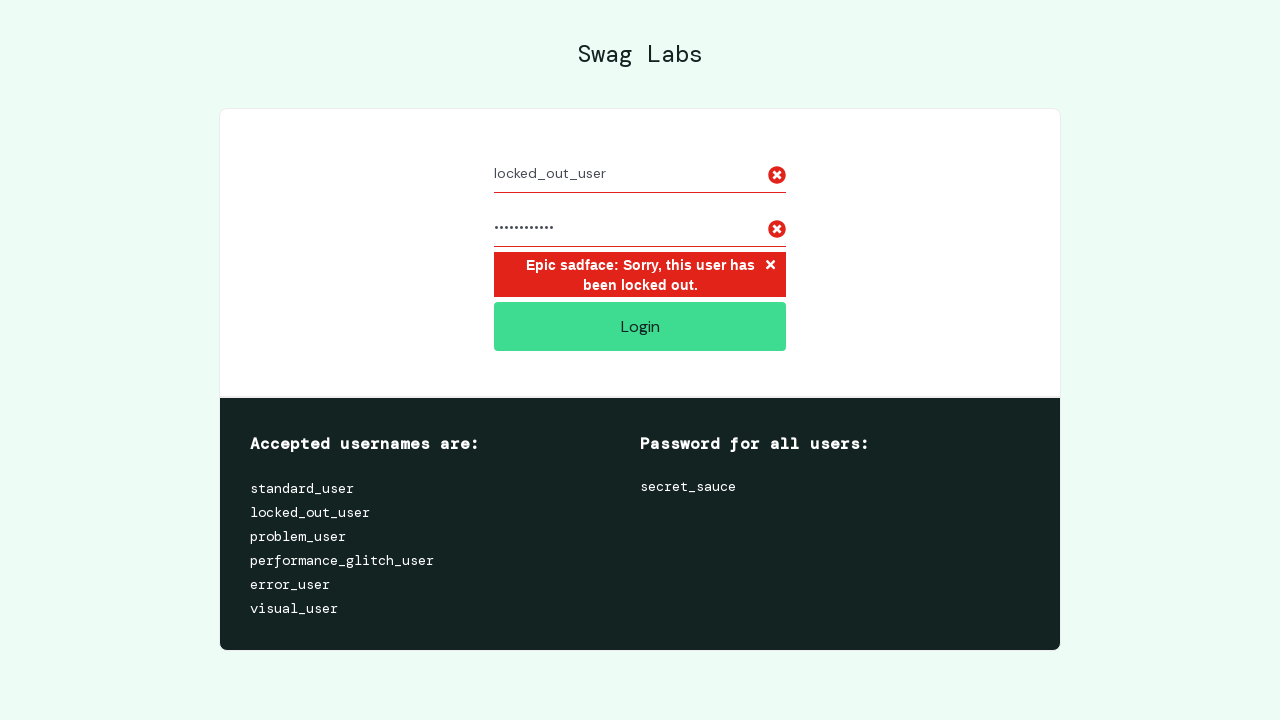

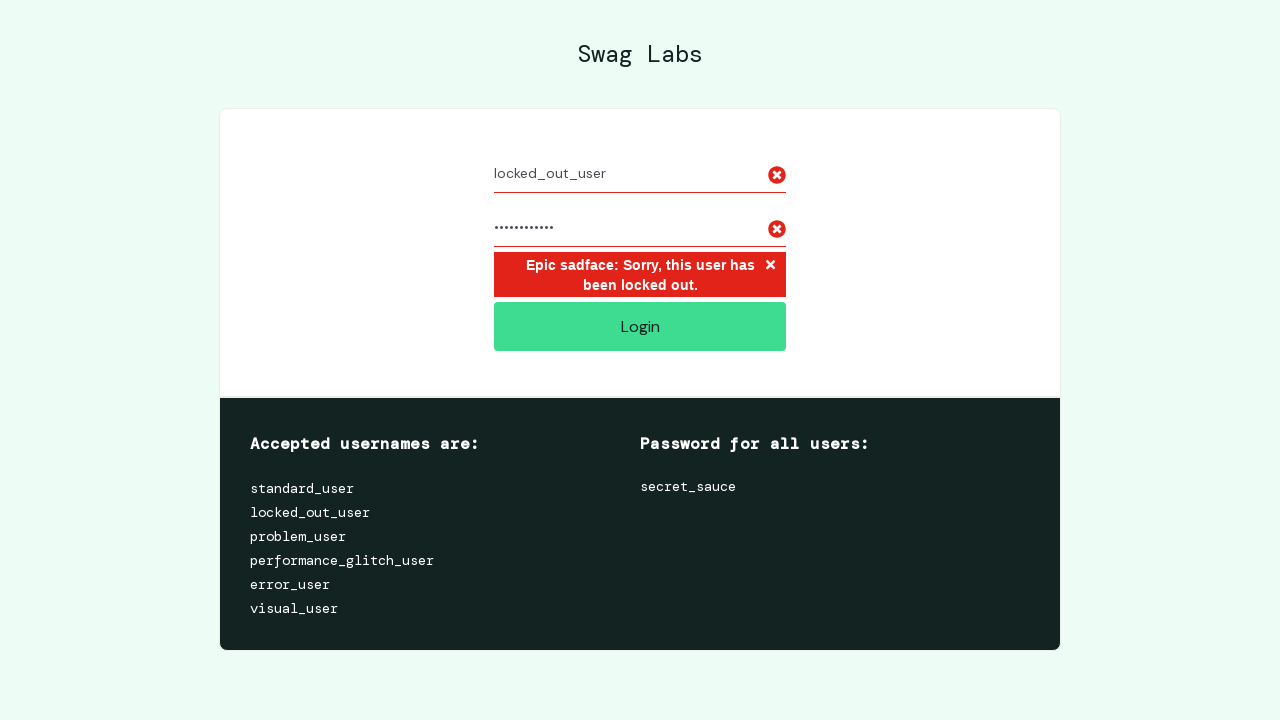